Tests scrolling down by 200 pixels using JavaScript

Starting URL: https://trytestingthis.netlify.app/

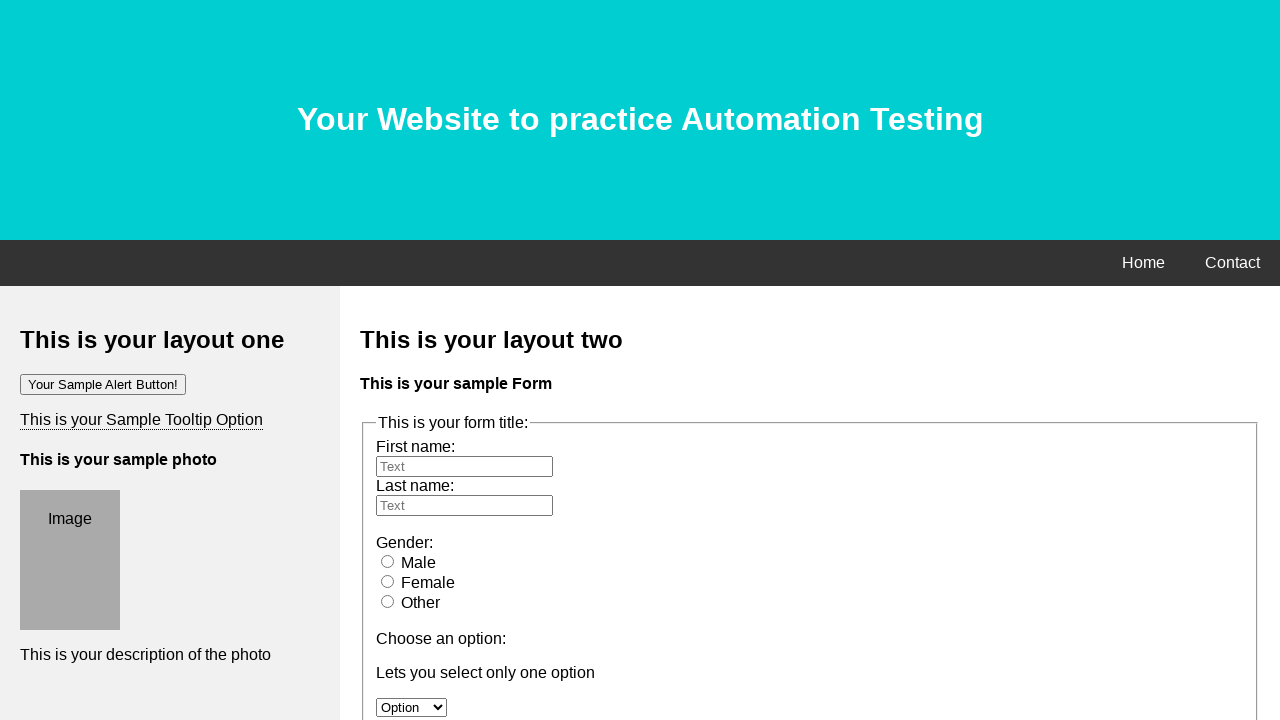

Scrolled down by 200 pixels using JavaScript
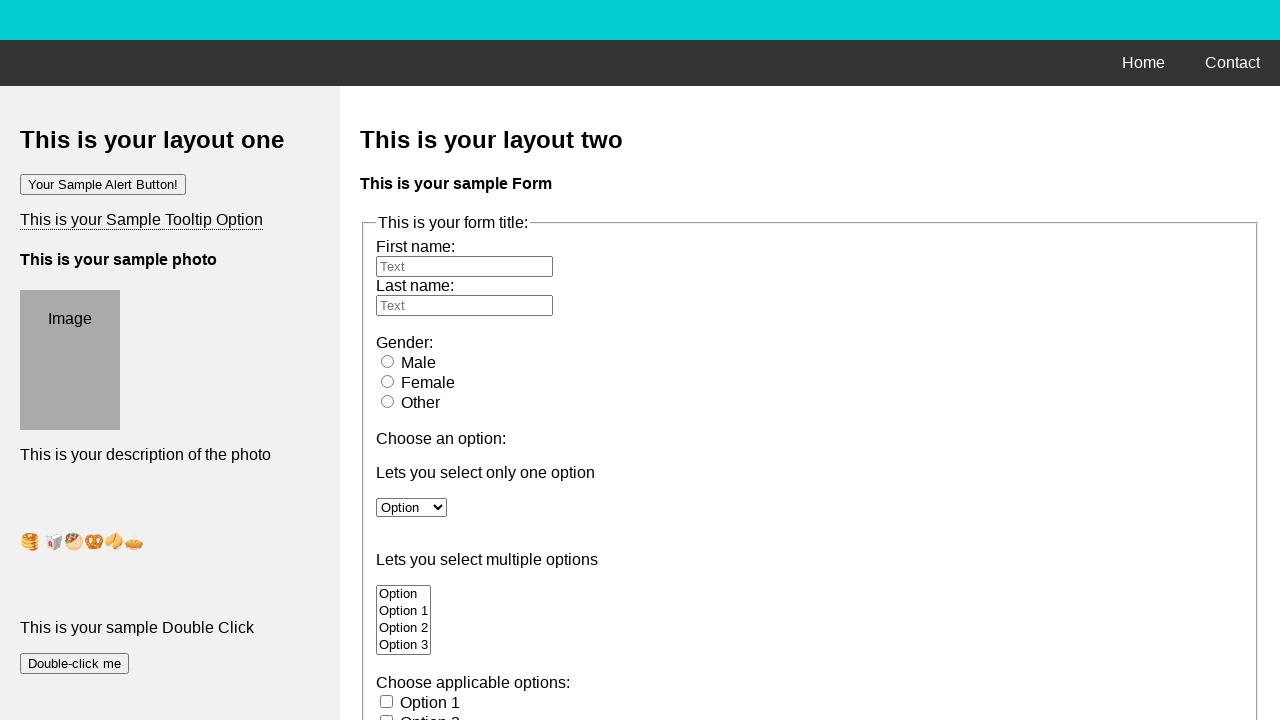

Waited 3000 milliseconds for content to settle after scroll
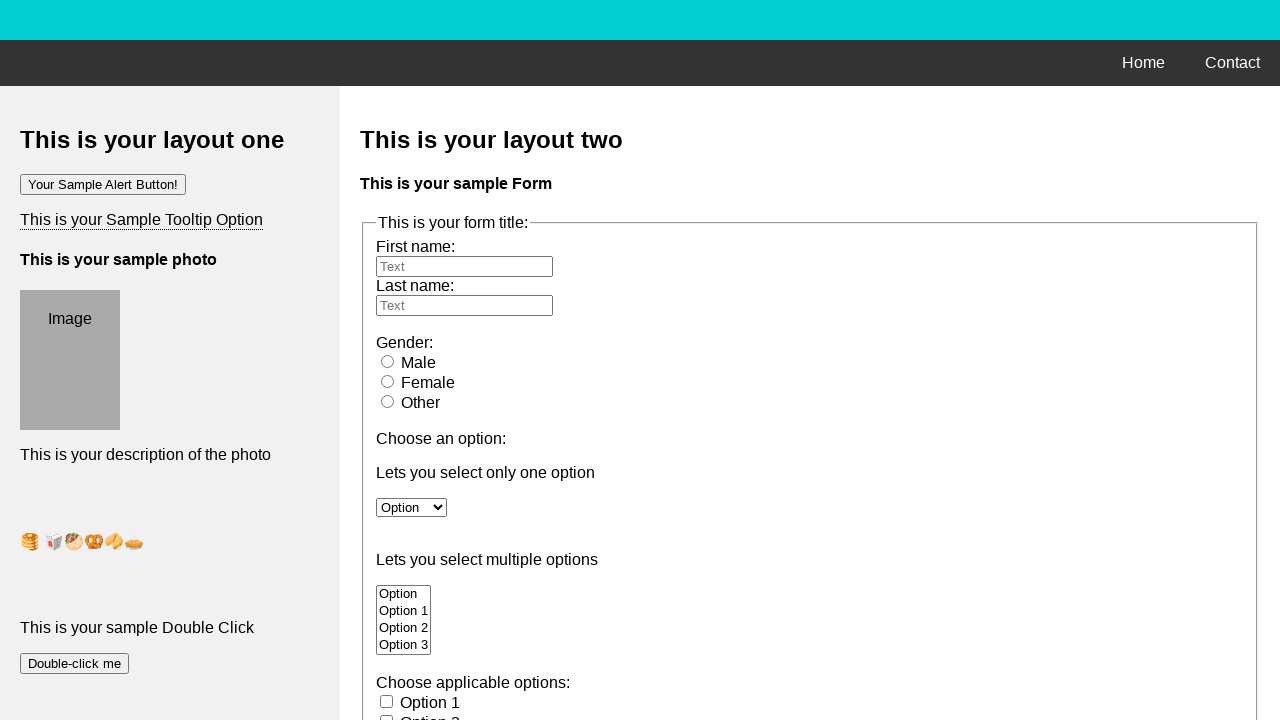

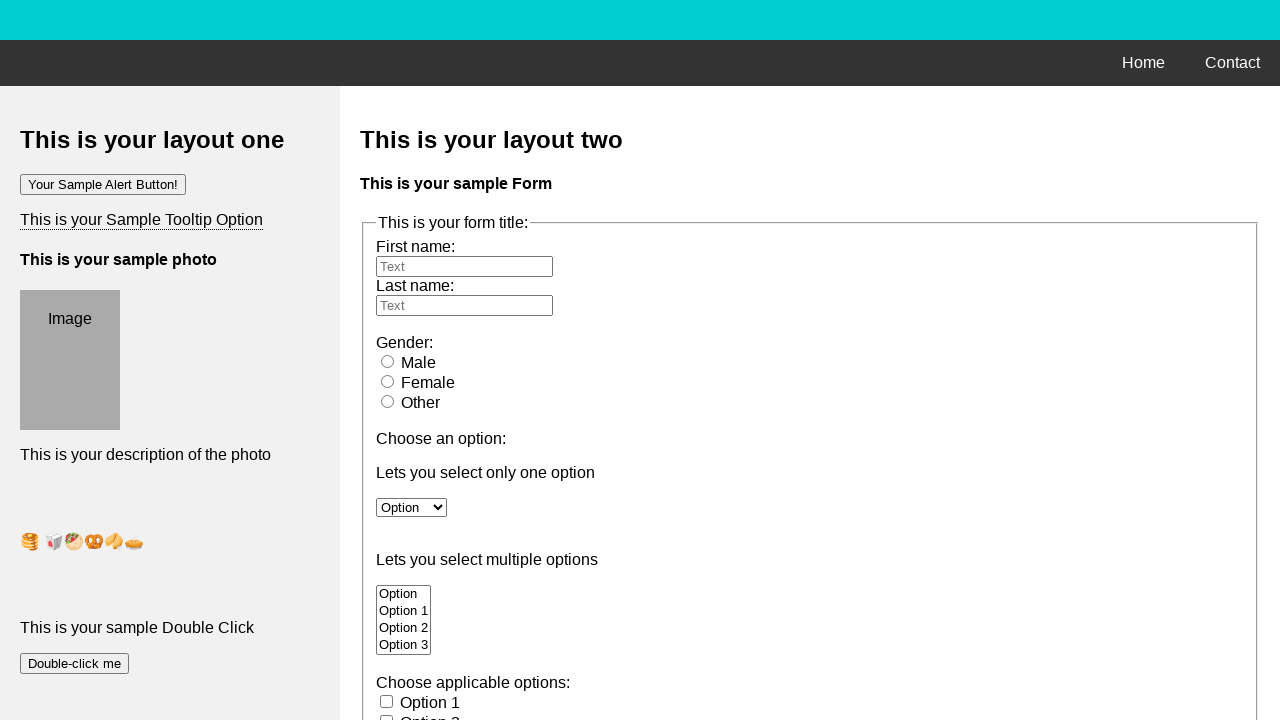